Tests scrolling functionality on a webpage by scrolling the window and a table element, then verifies that the sum of values in a table column matches the displayed total

Starting URL: https://rahulshettyacademy.com/AutomationPractice/

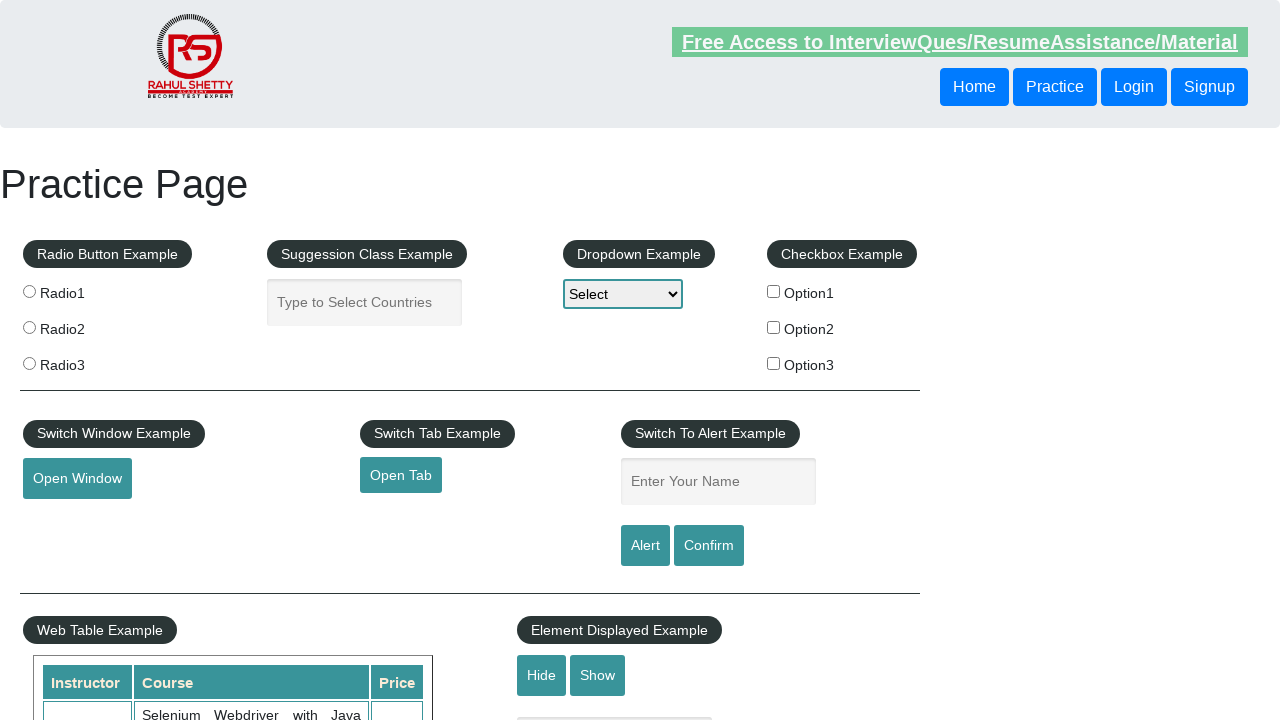

Scrolled window down by 500 pixels
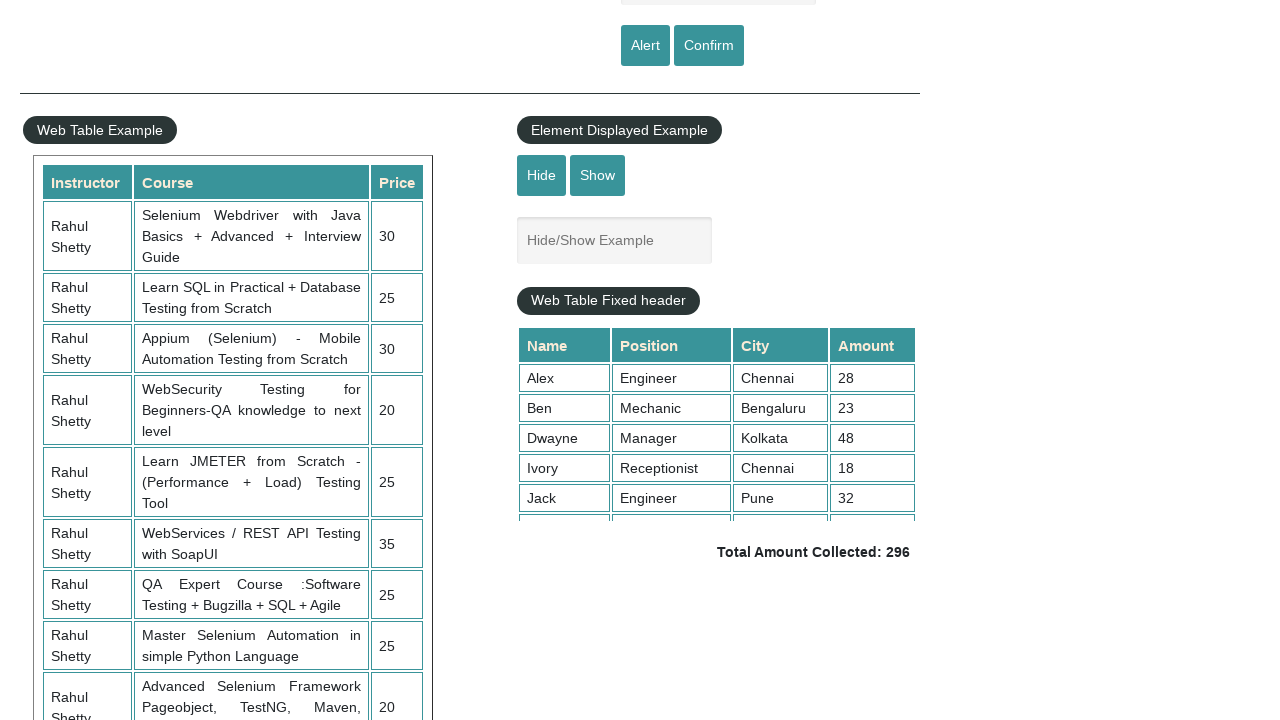

Waited 3 seconds for scroll to complete
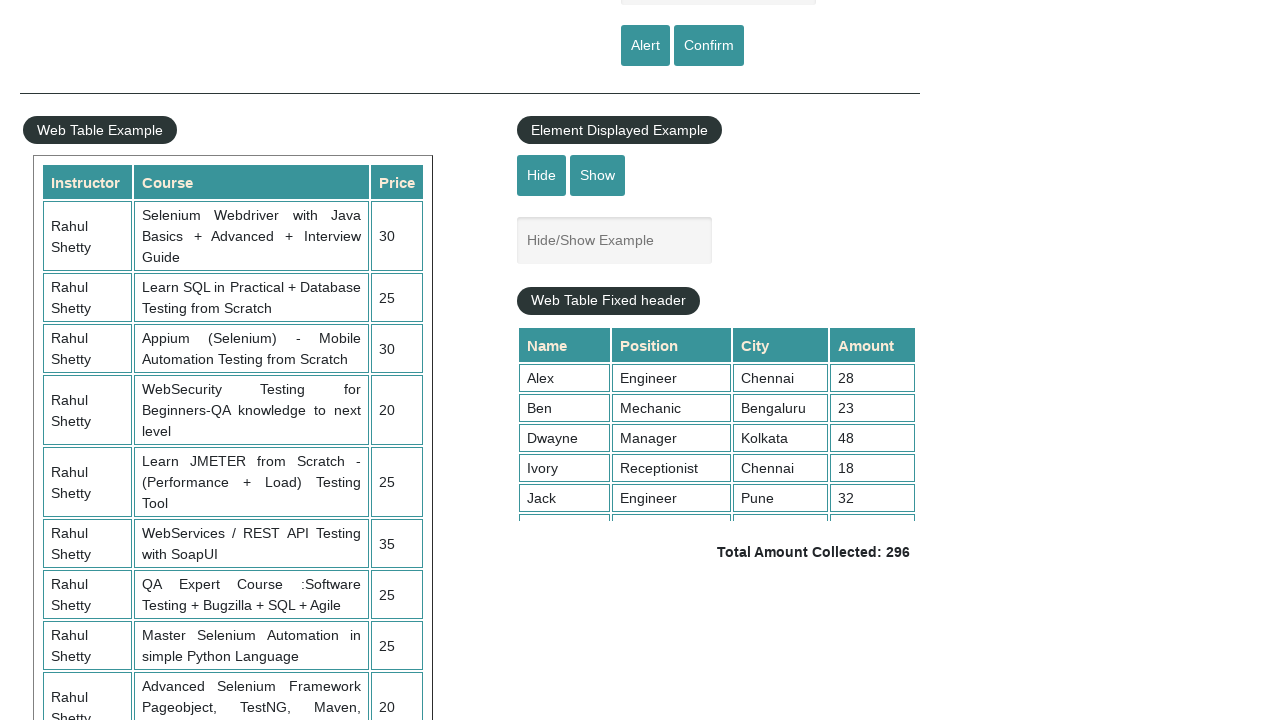

Scrolled table element to bottom (scrollTop = 5000)
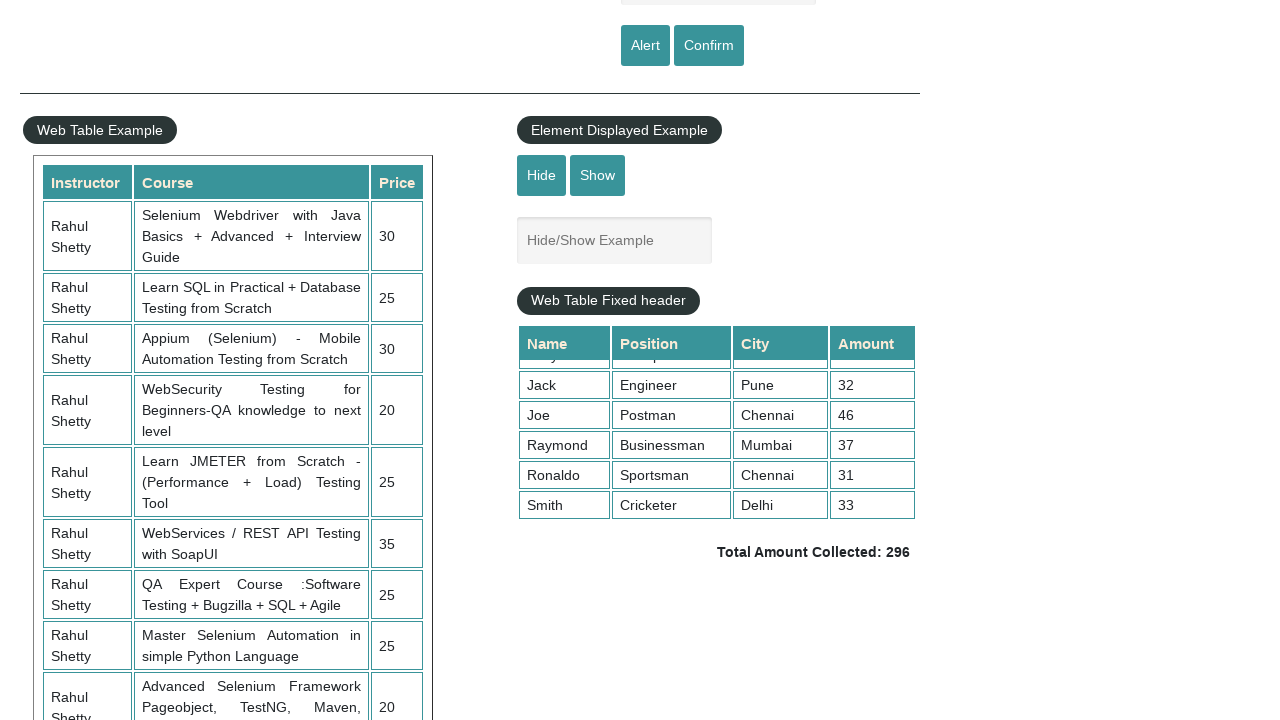

Retrieved all values from 4th column of the table
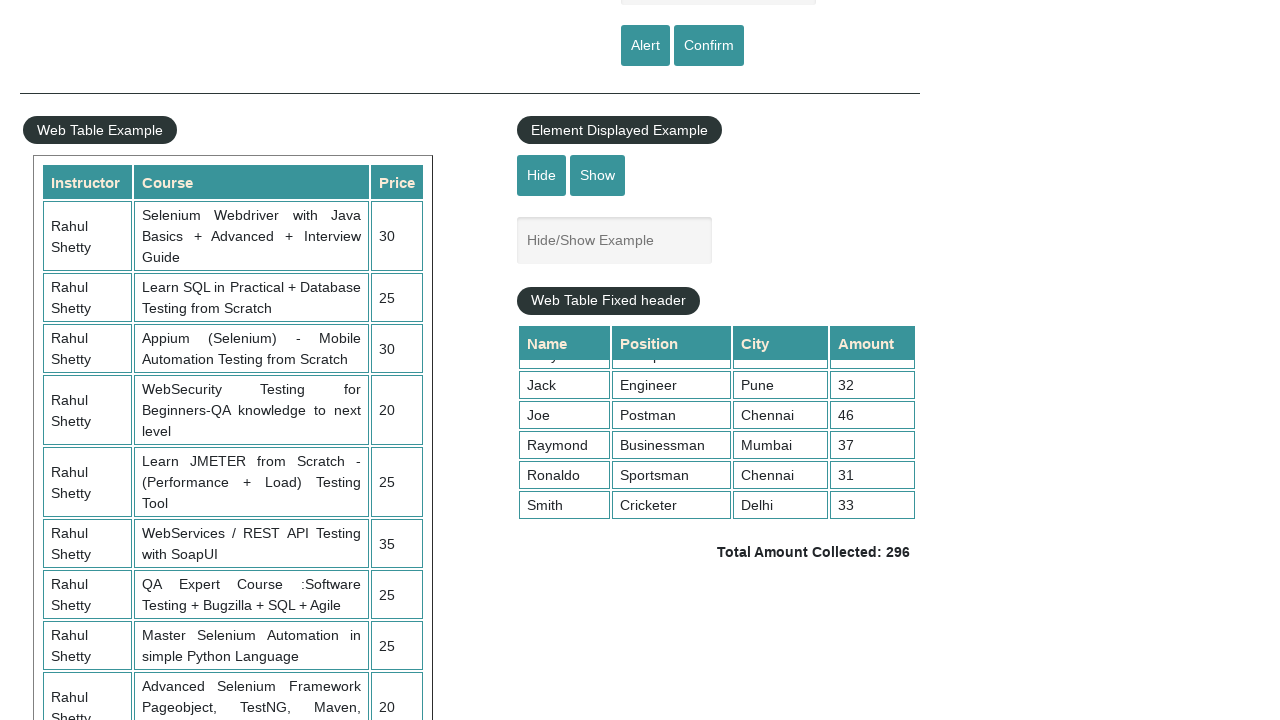

Calculated sum of column values: 296
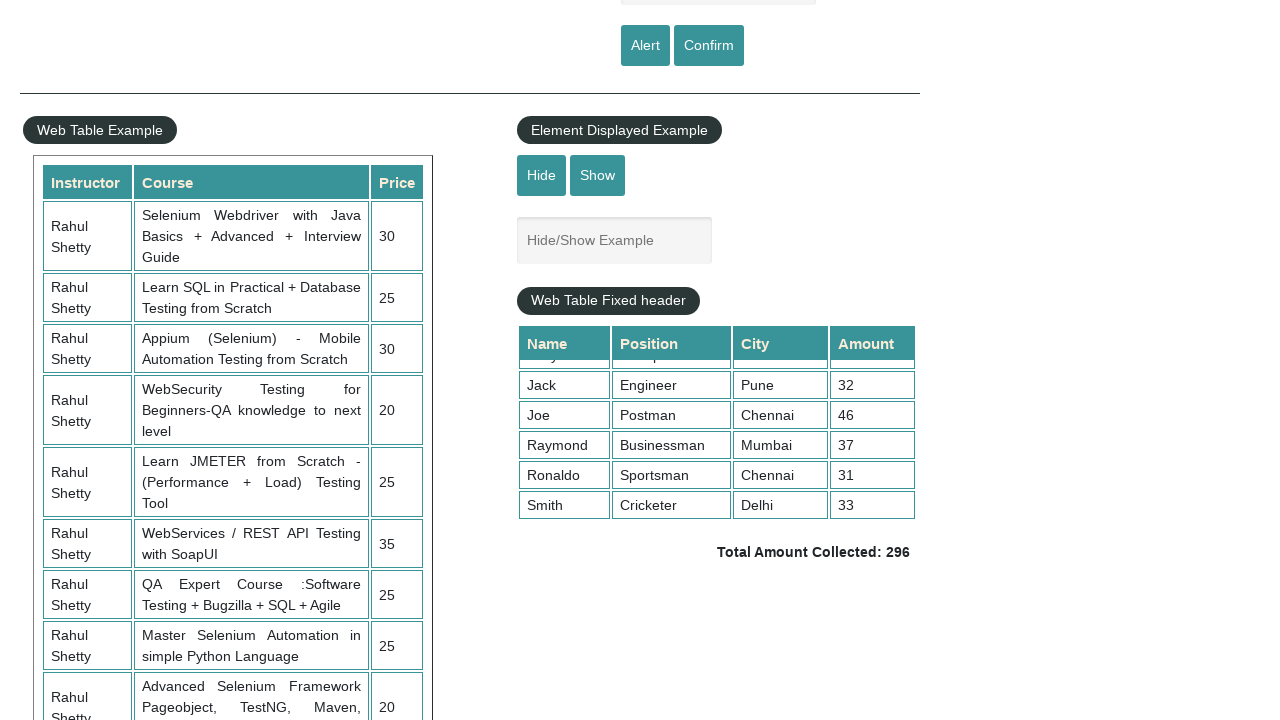

Retrieved displayed total amount text
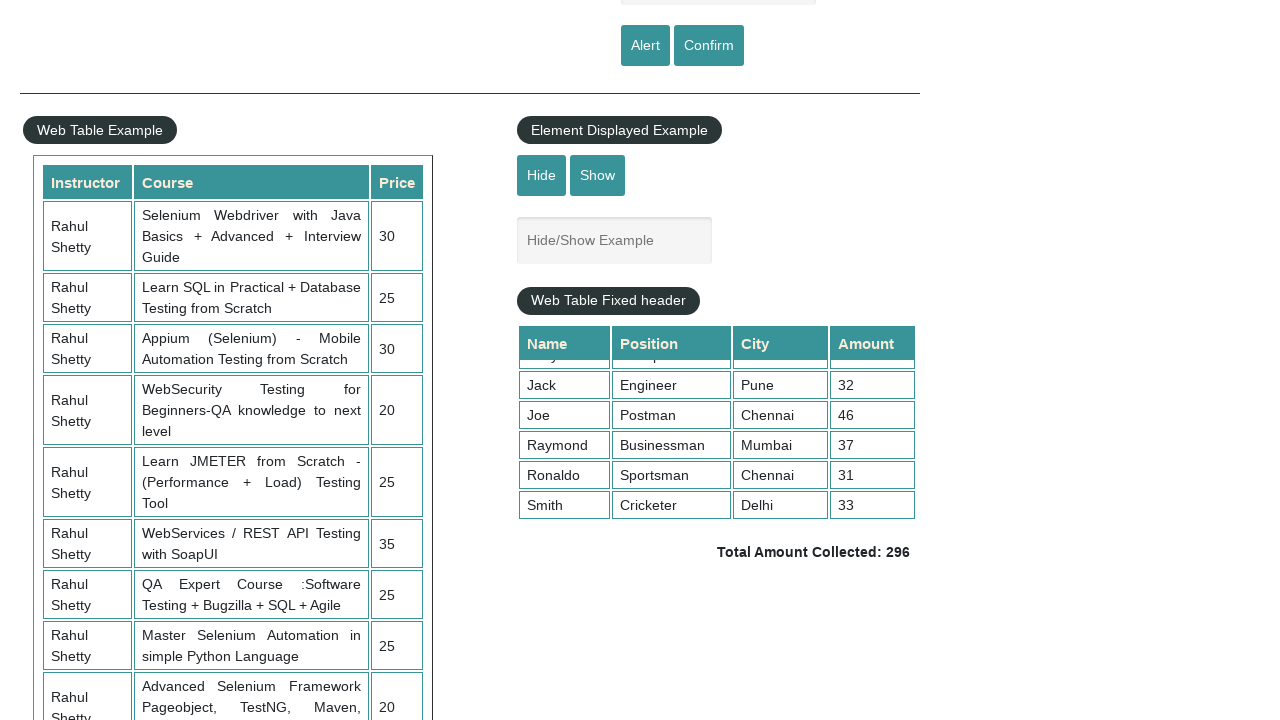

Parsed displayed total: 296
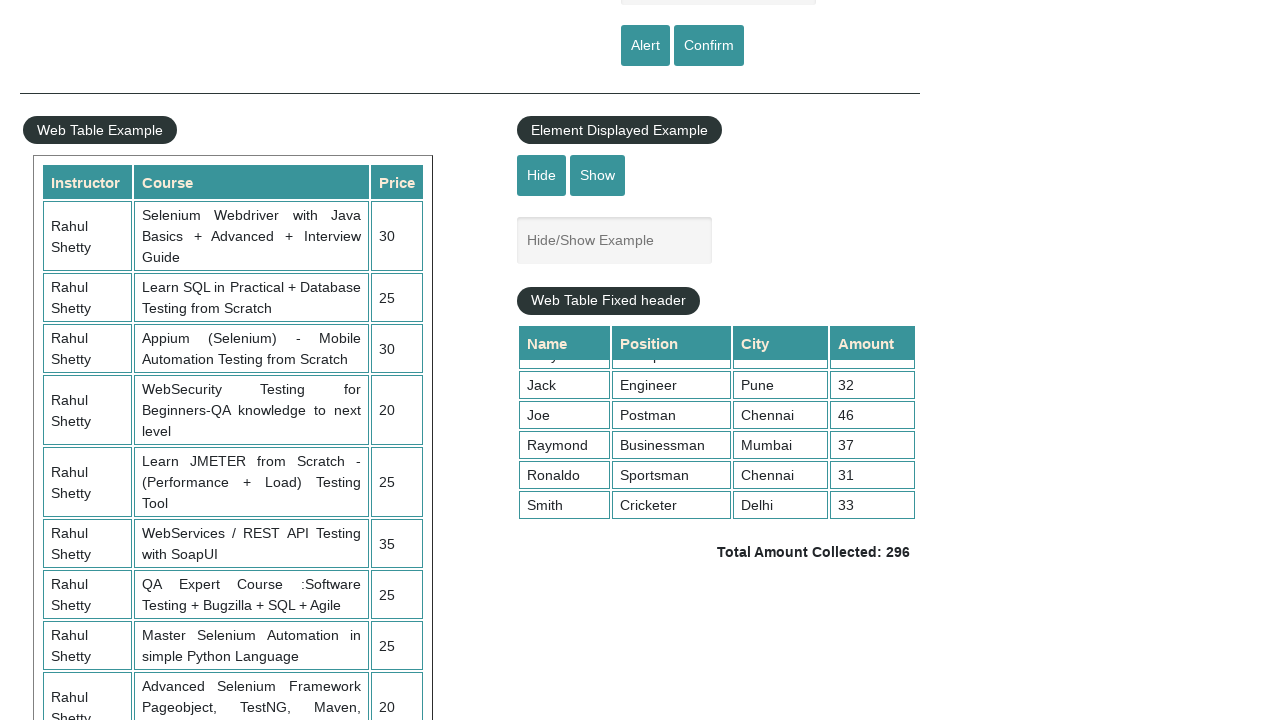

Verified calculated sum (296) matches displayed total (296)
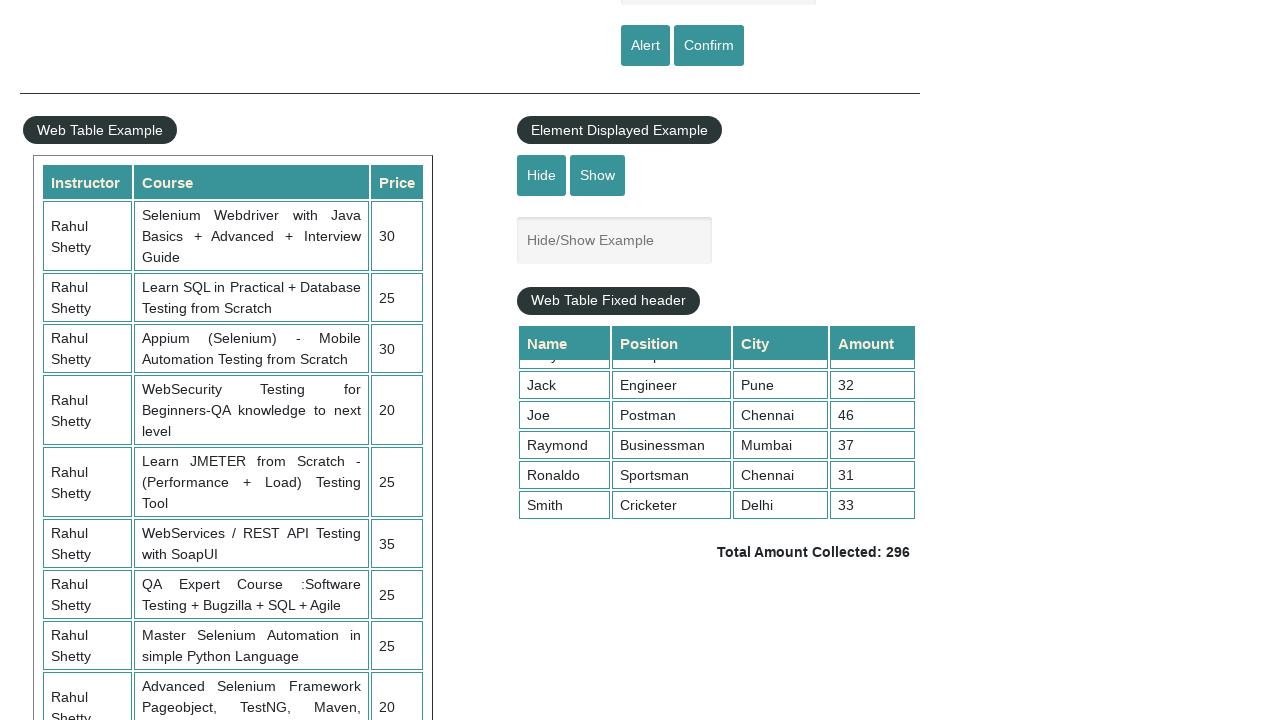

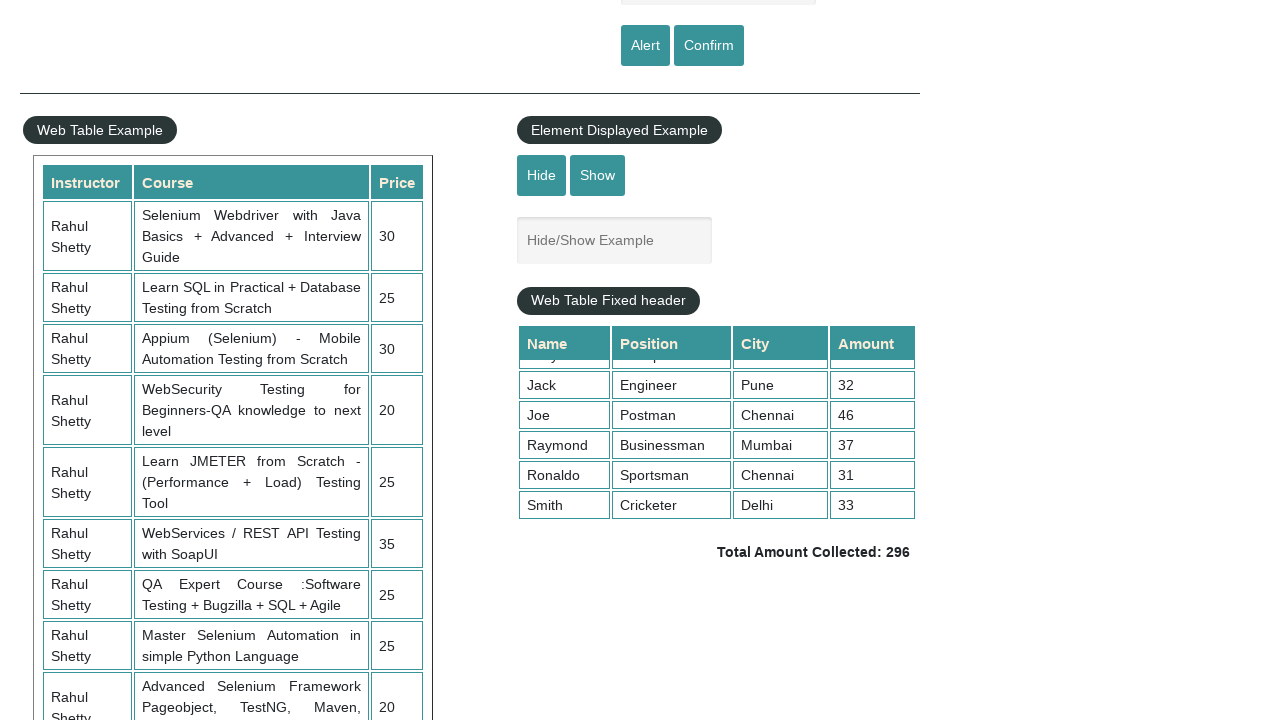